Tests dynamic controls functionality by verifying a text input field's enabled state, clicking a toggle button to enable it, and verifying the state change.

Starting URL: https://v1.training-support.net/selenium/dynamic-controls

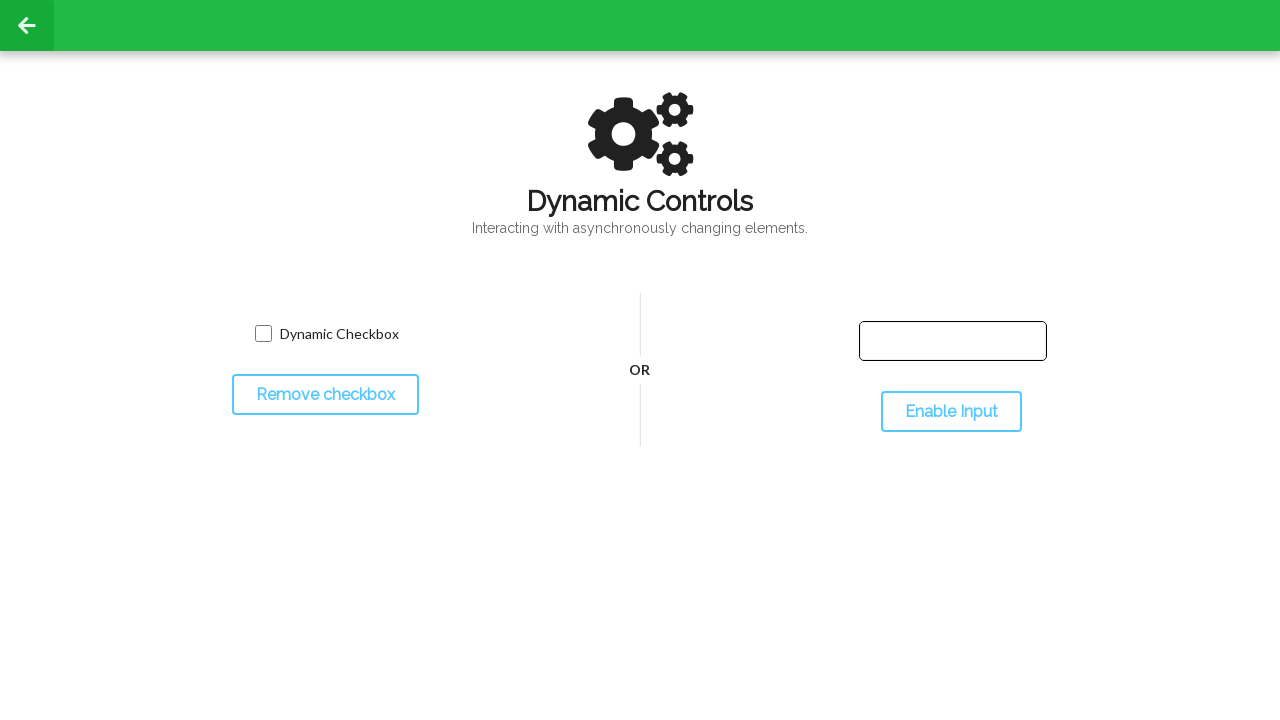

Located the text input field
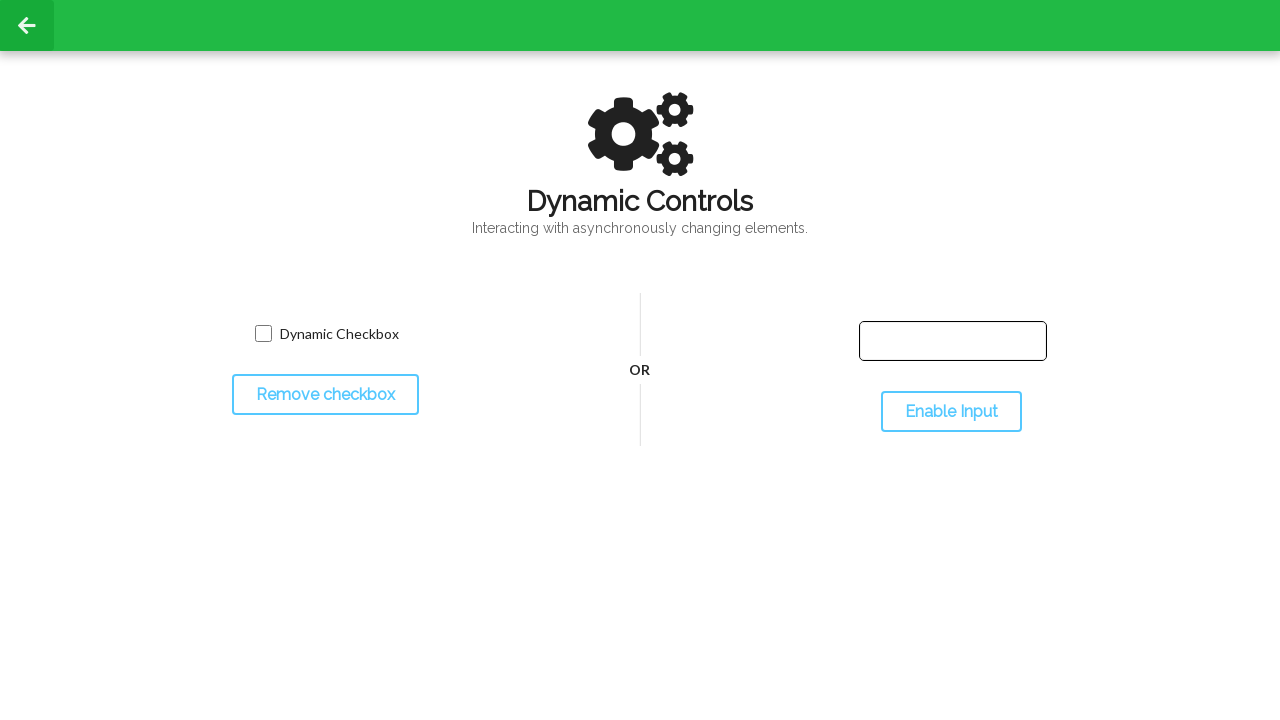

Verified initial state: text input field is disabled
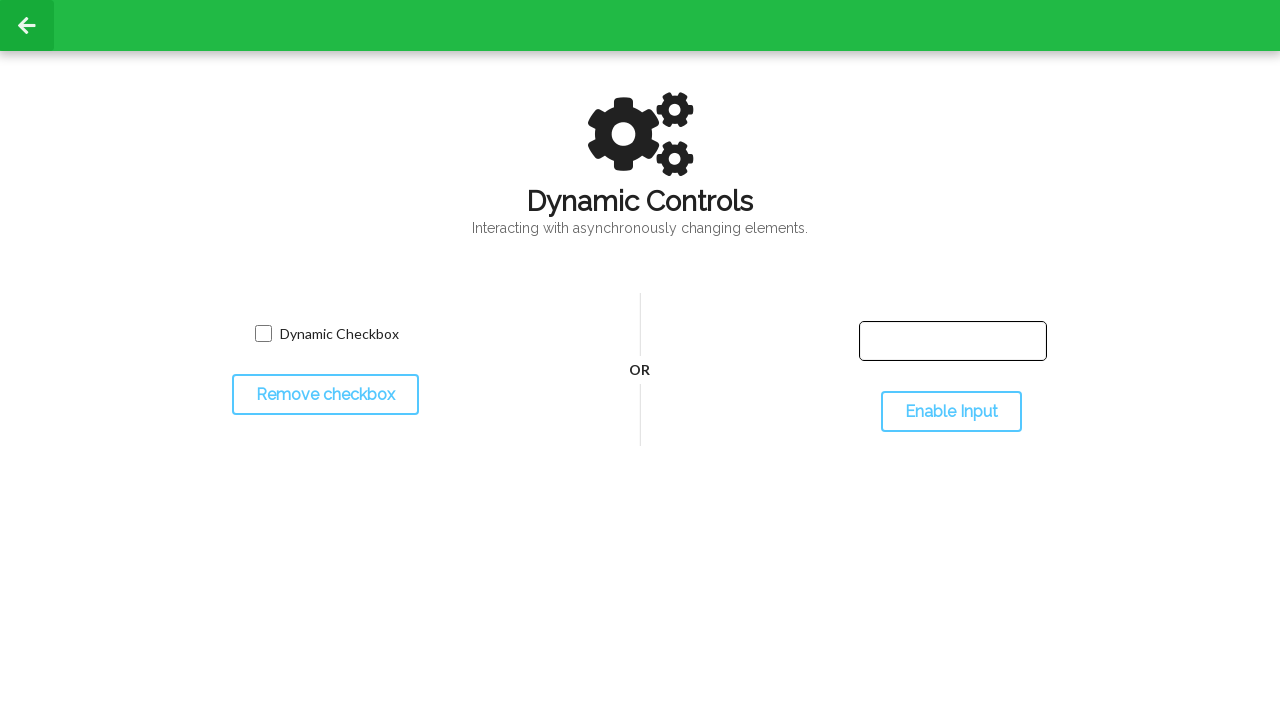

Clicked the toggle button to enable the input field at (951, 412) on #toggleInput
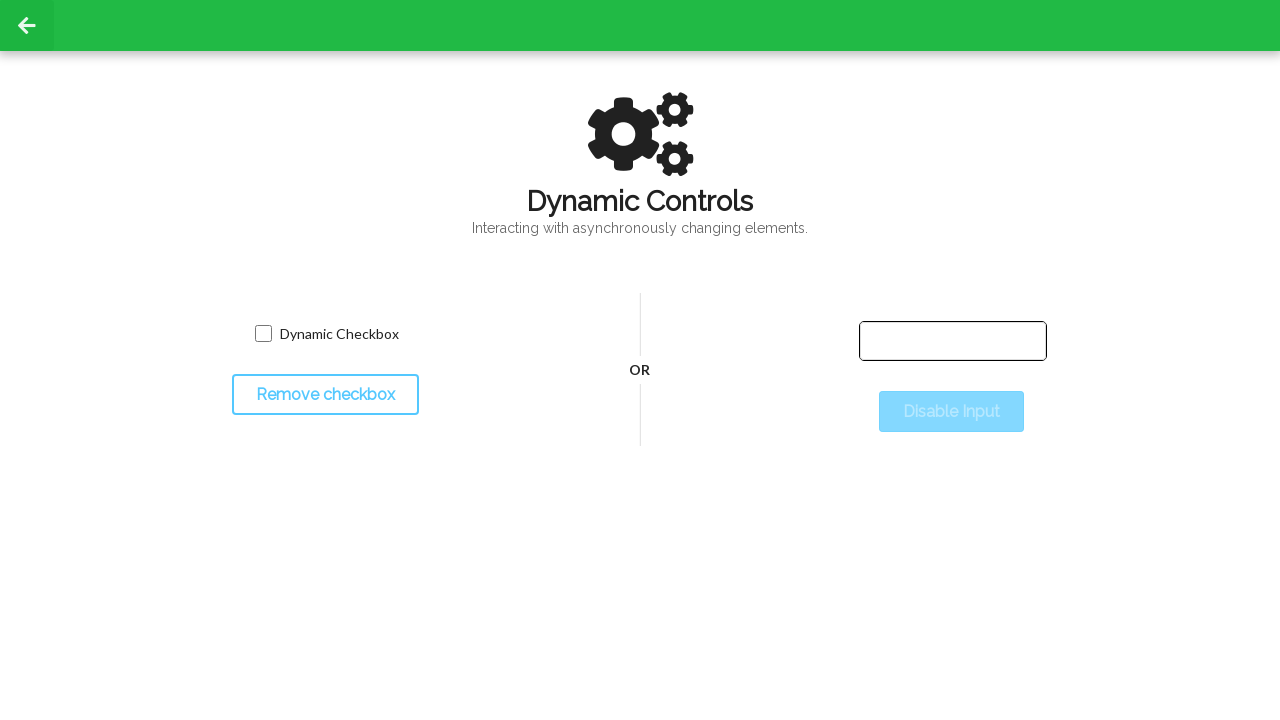

Waited for input field to become enabled
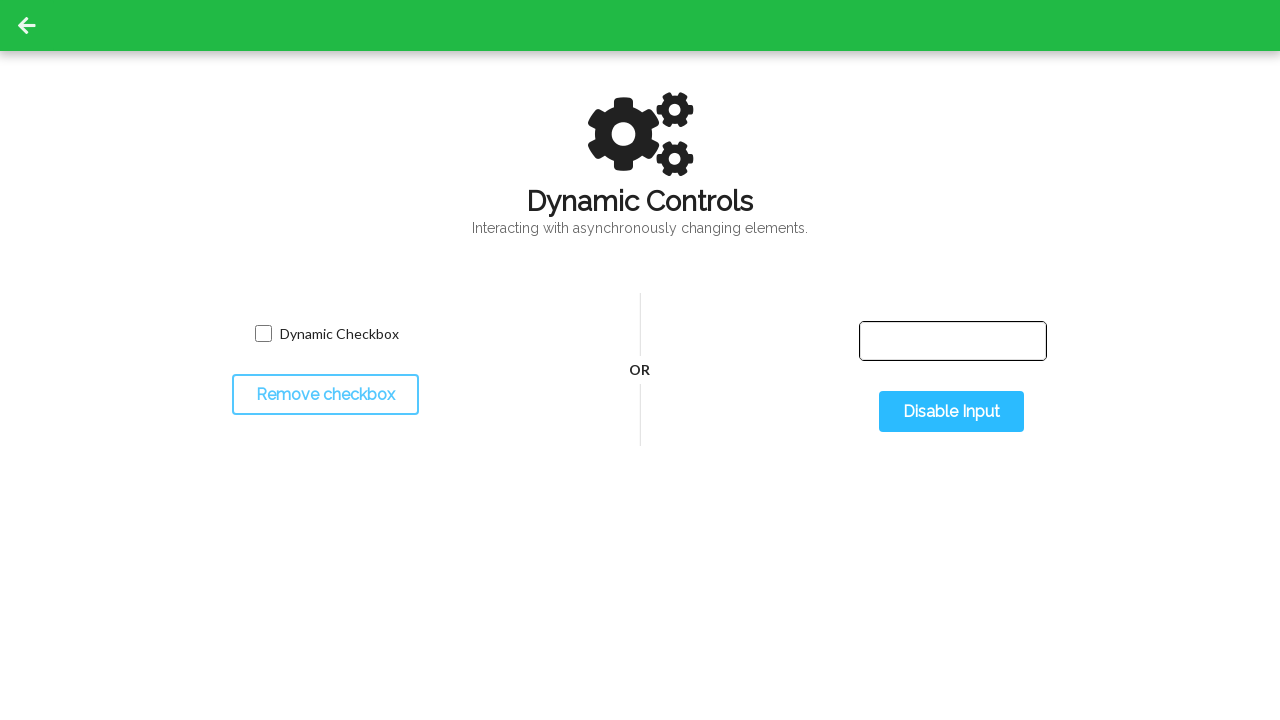

Verified that text input field is now enabled
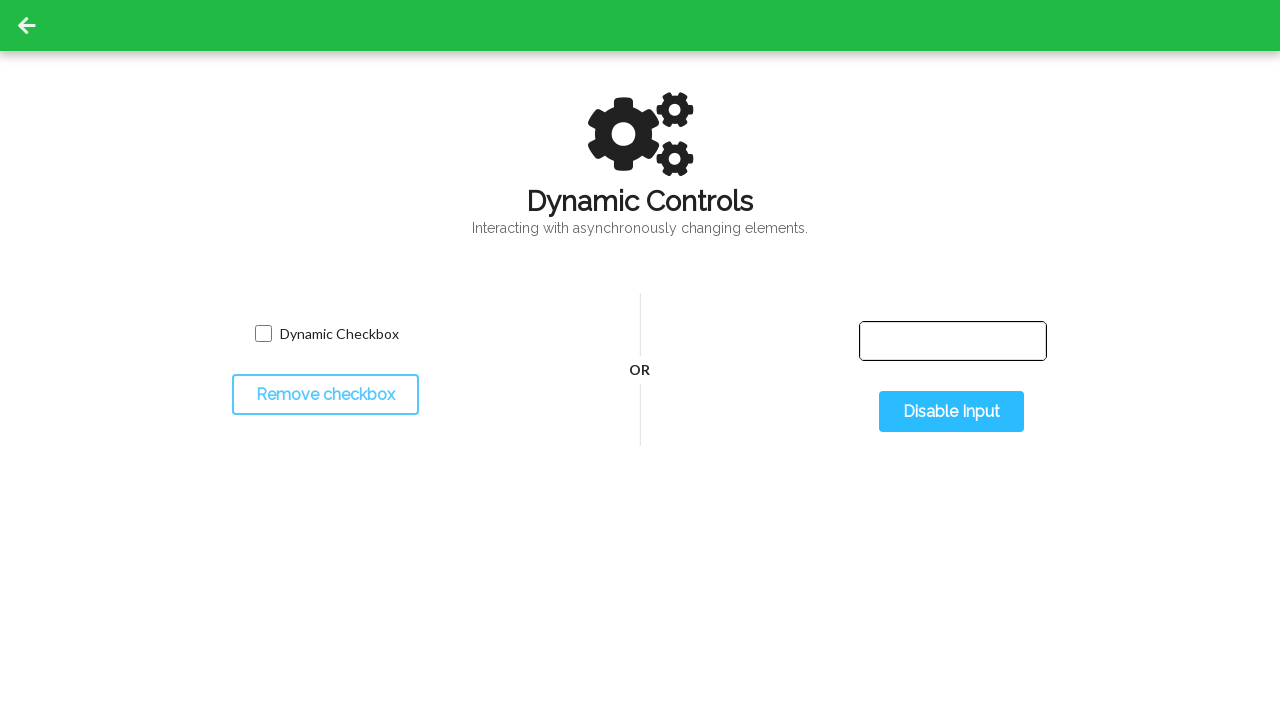

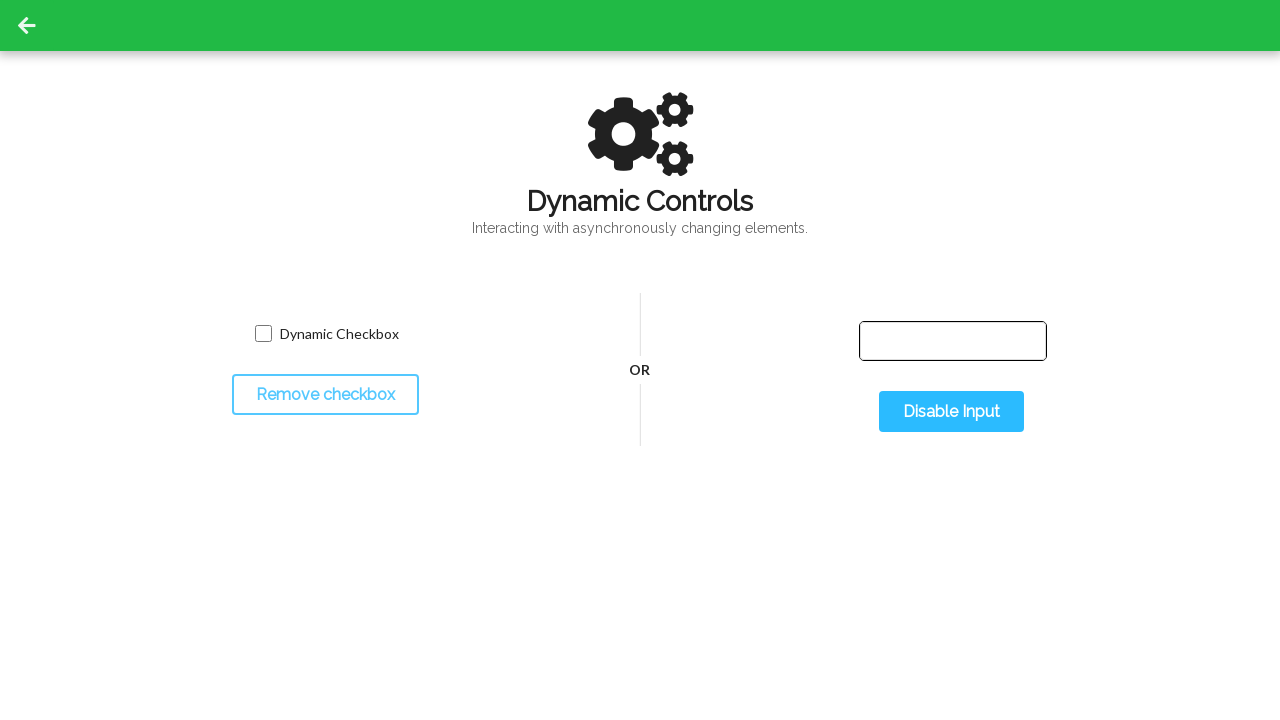